Calculates the sum of two numbers displayed on the page, selects the result from a dropdown menu, and submits the form

Starting URL: http://suninjuly.github.io/selects1.html

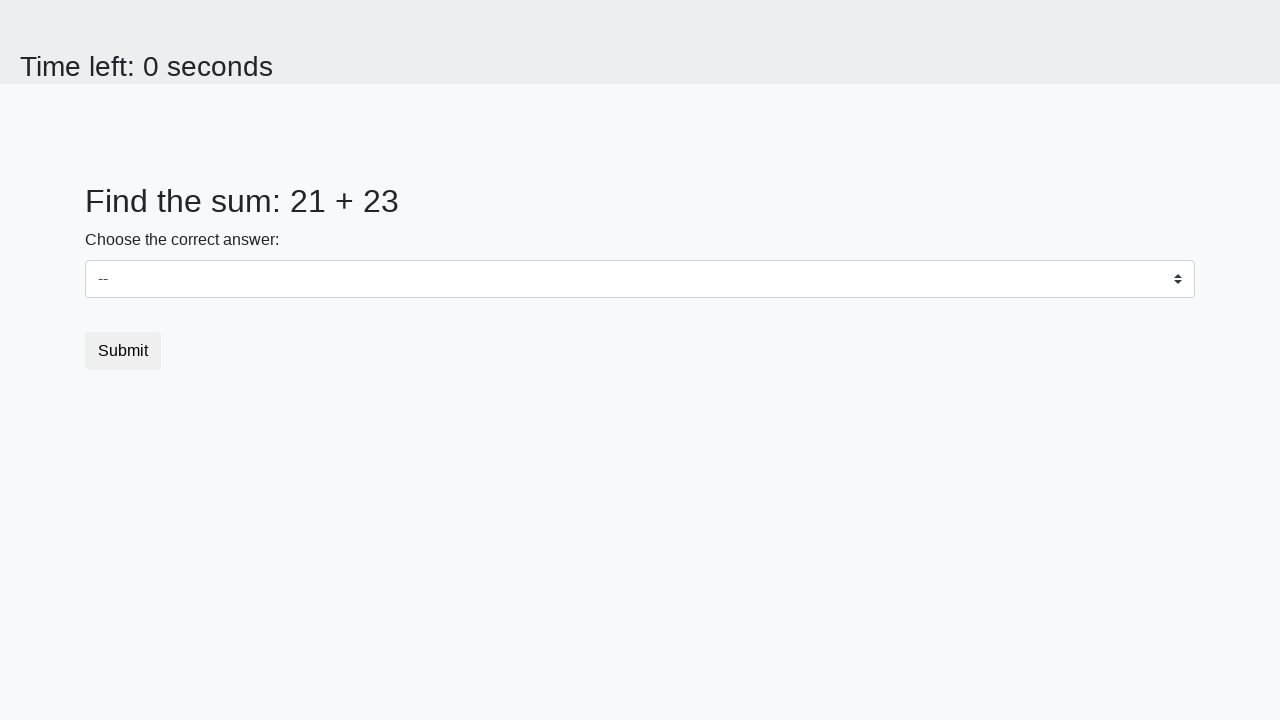

Located first number element (#num1)
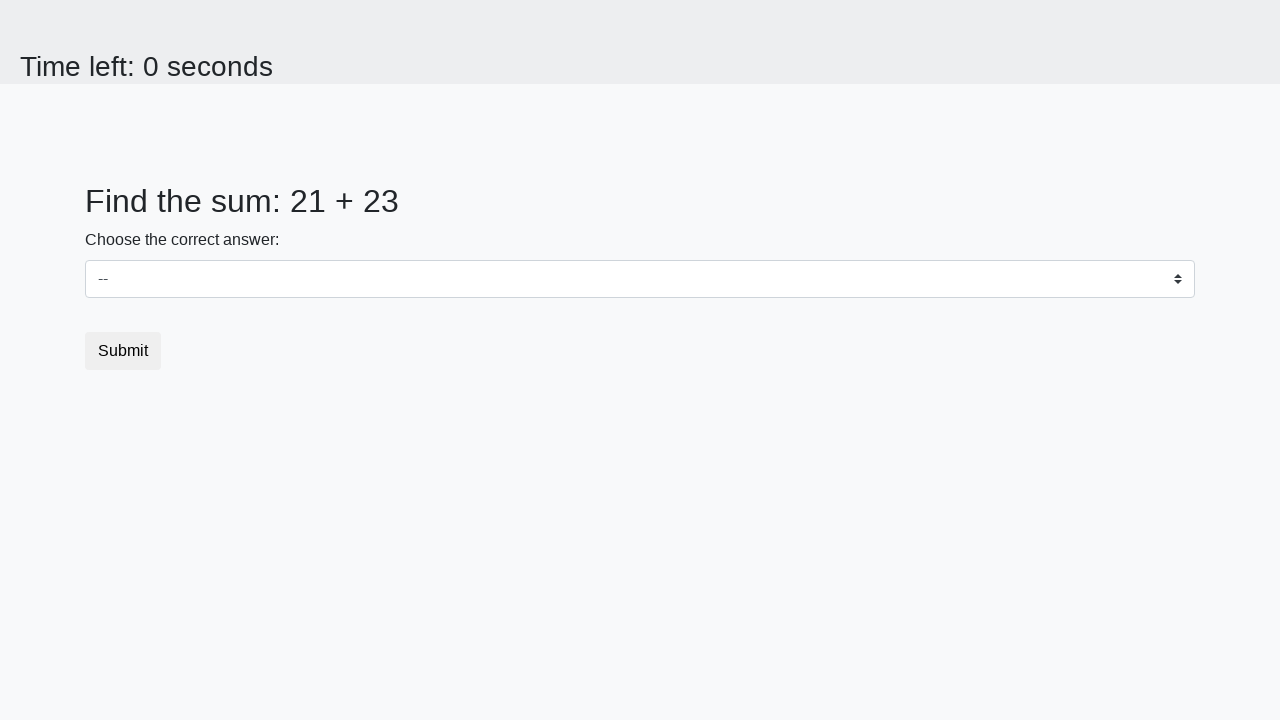

Extracted first number: 21
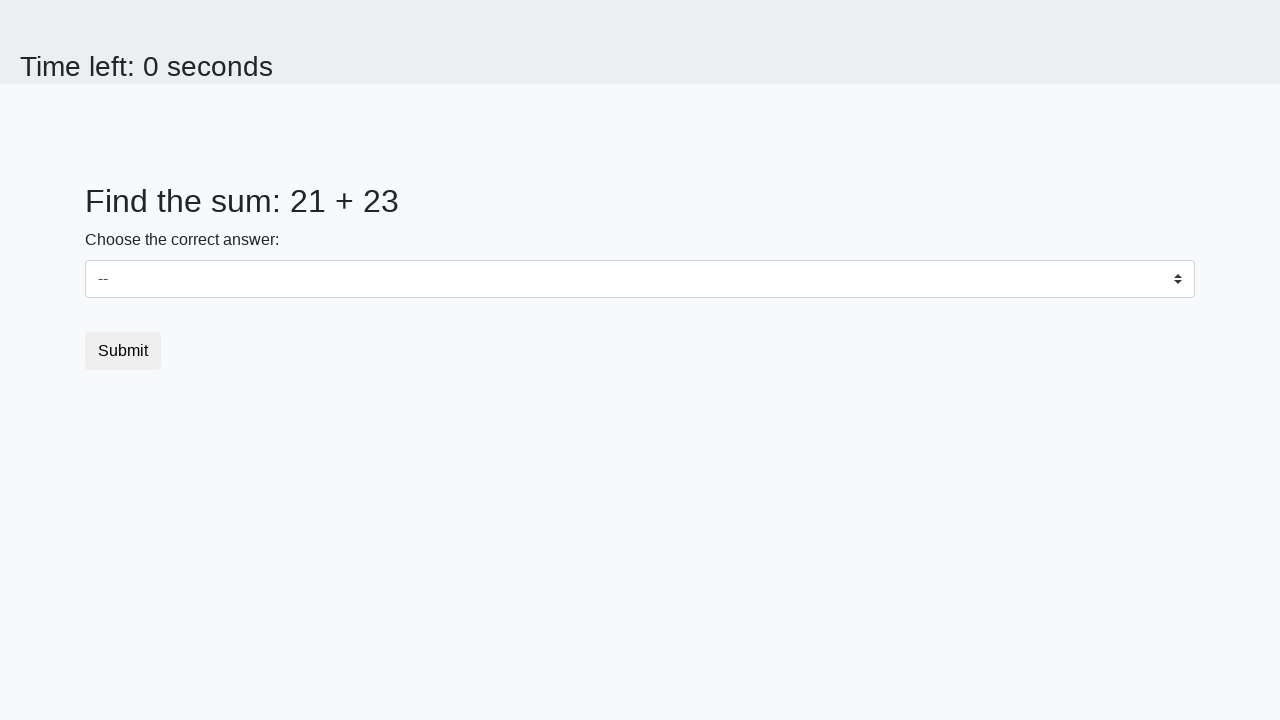

Located second number element (#num2)
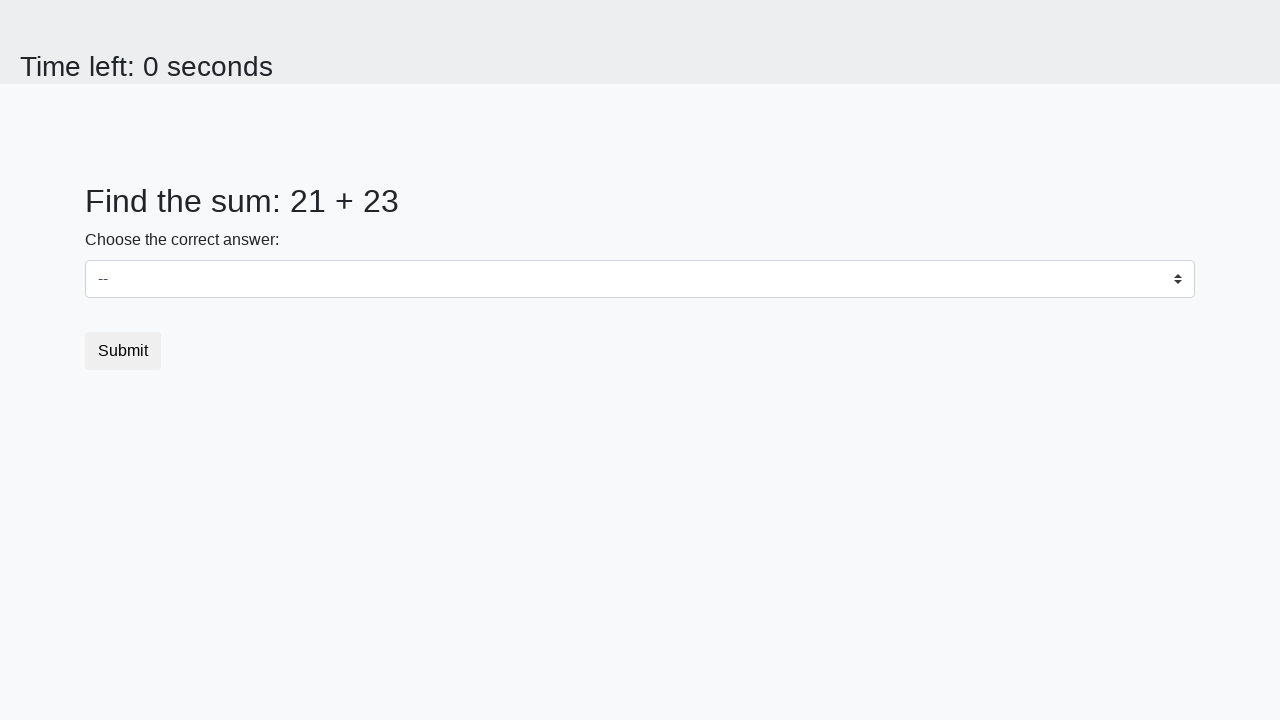

Extracted second number: 23
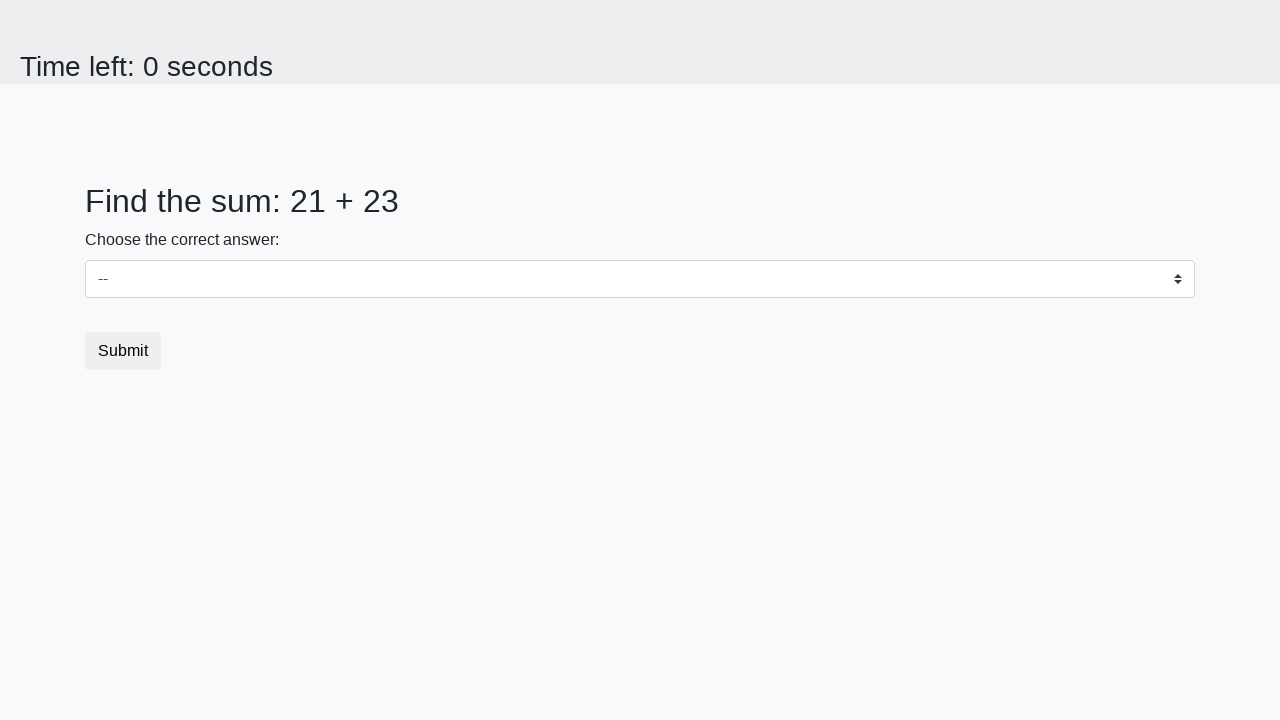

Calculated sum: 21 + 23 = 44
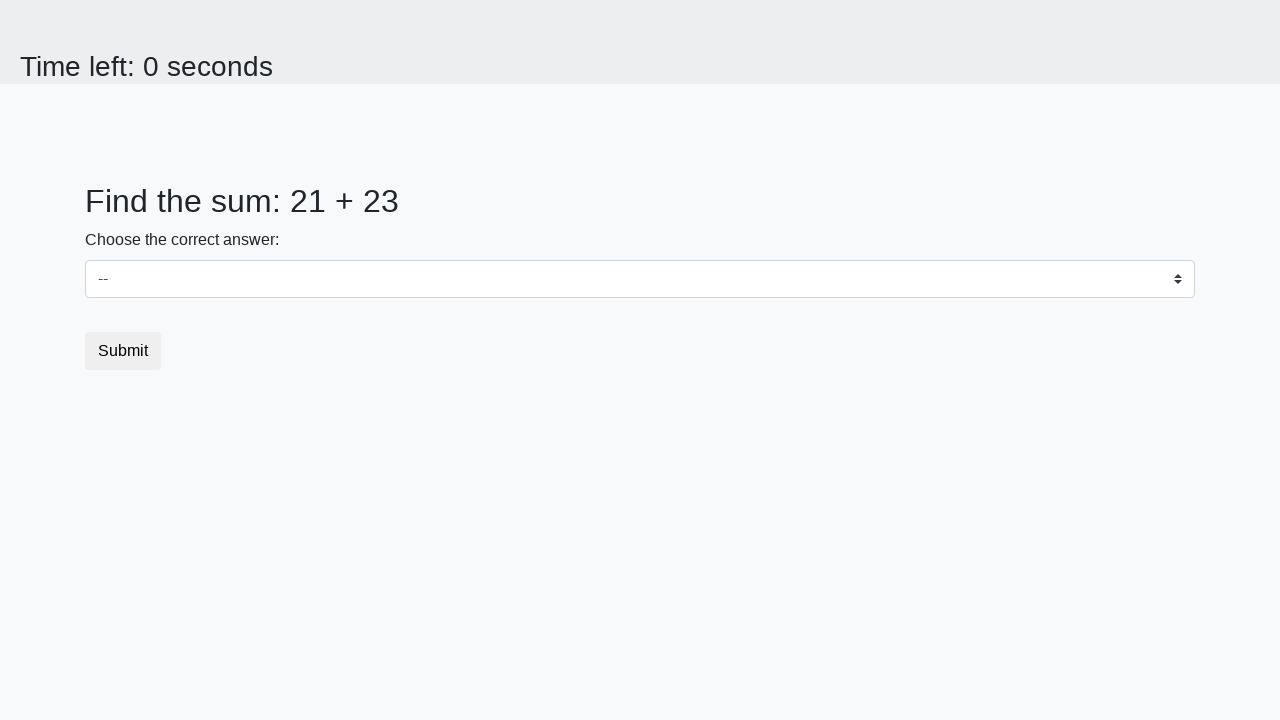

Selected value '44' from dropdown on select
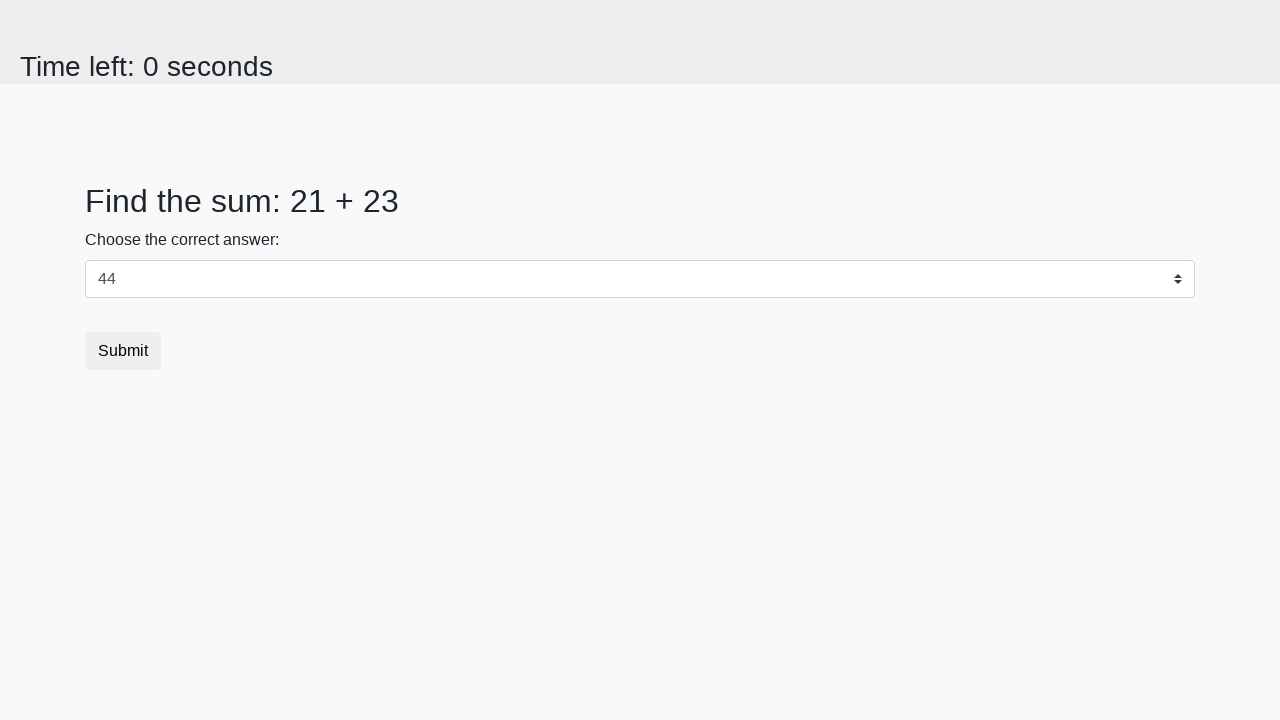

Clicked submit button to submit form at (123, 351) on button.btn
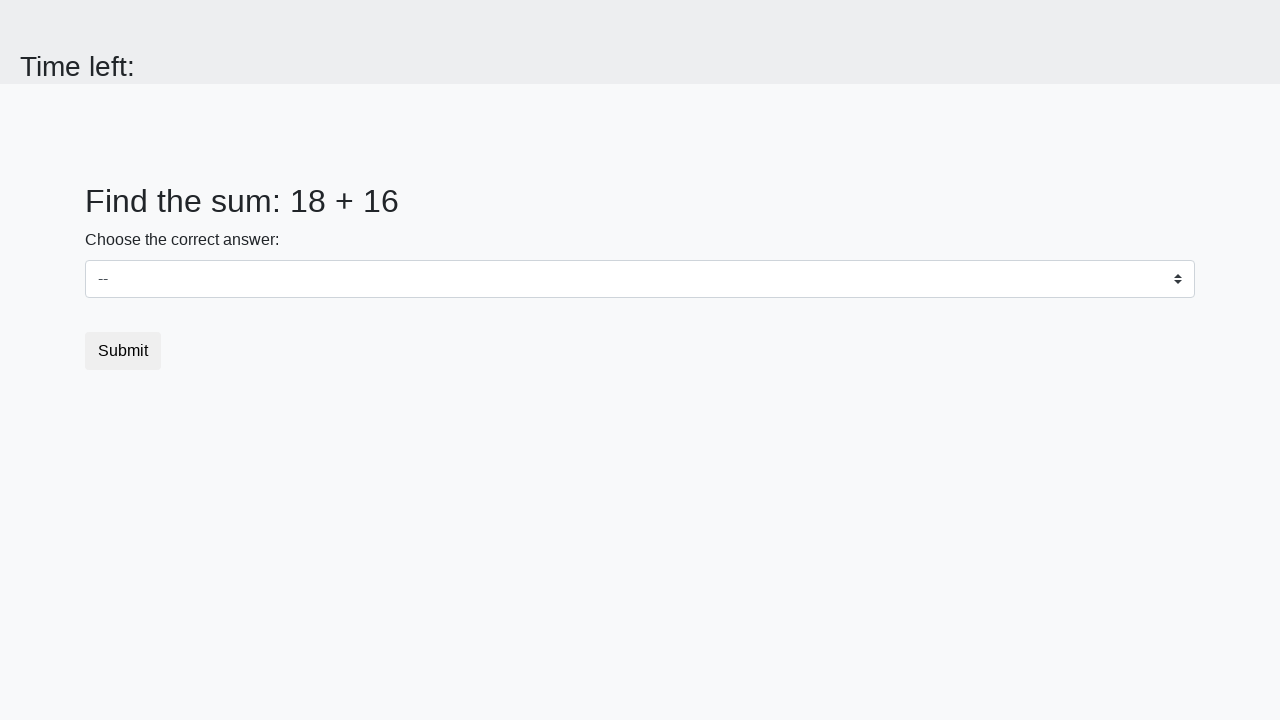

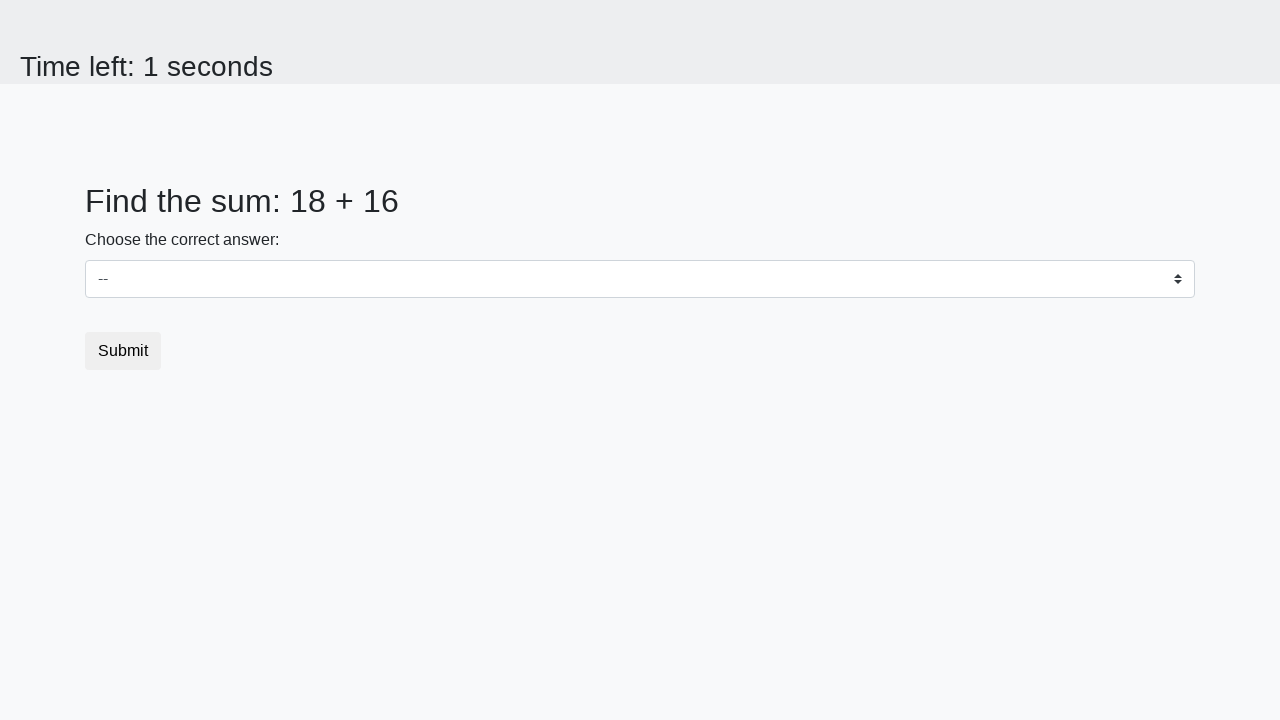